Tests table sorting functionality by clicking on a column header and verifying the sort order

Starting URL: https://letcode.in/table

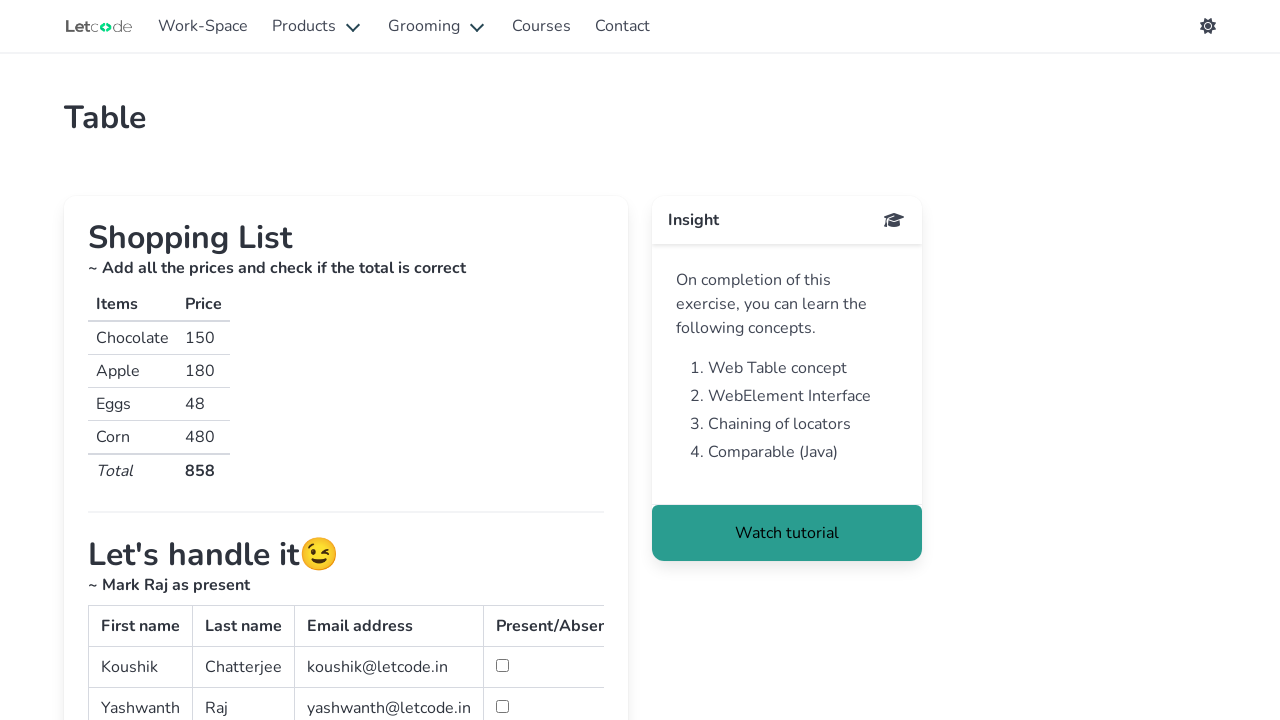

Clicked on Dessert column header to trigger sorting at (135, 360) on (//div[.='Dessert (100g)'])[2]
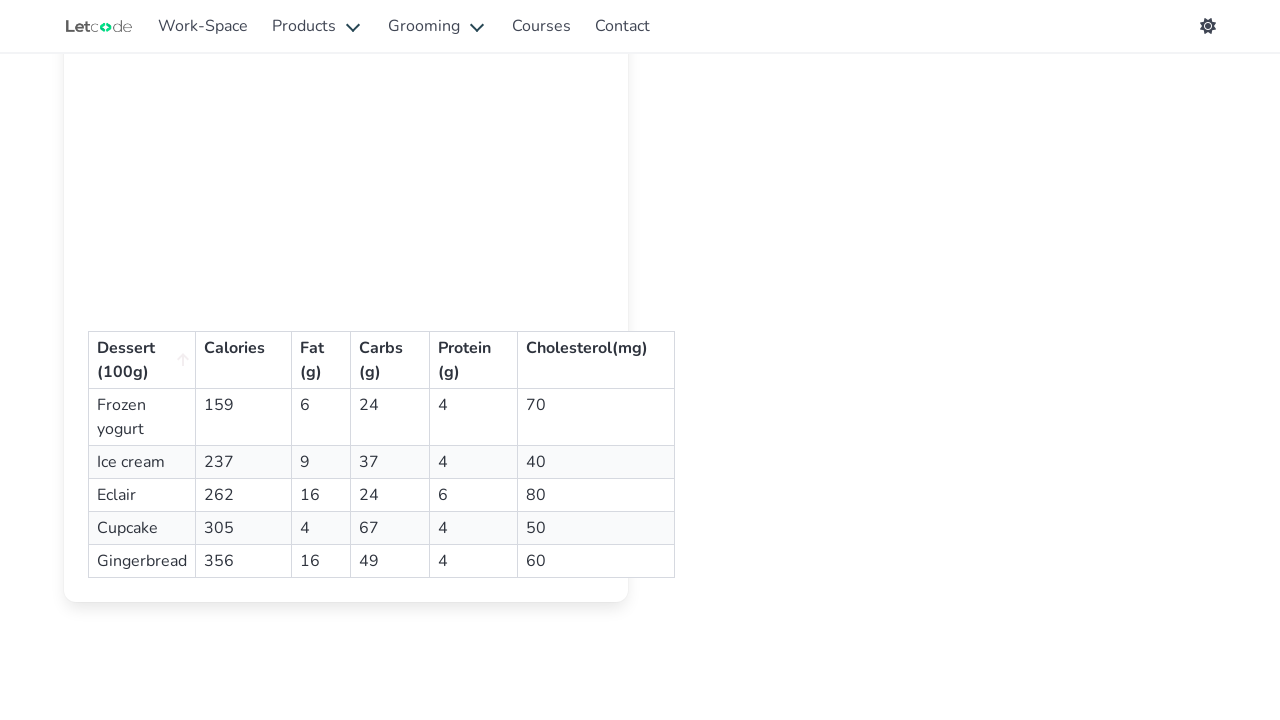

Waited for table sorting animation to complete
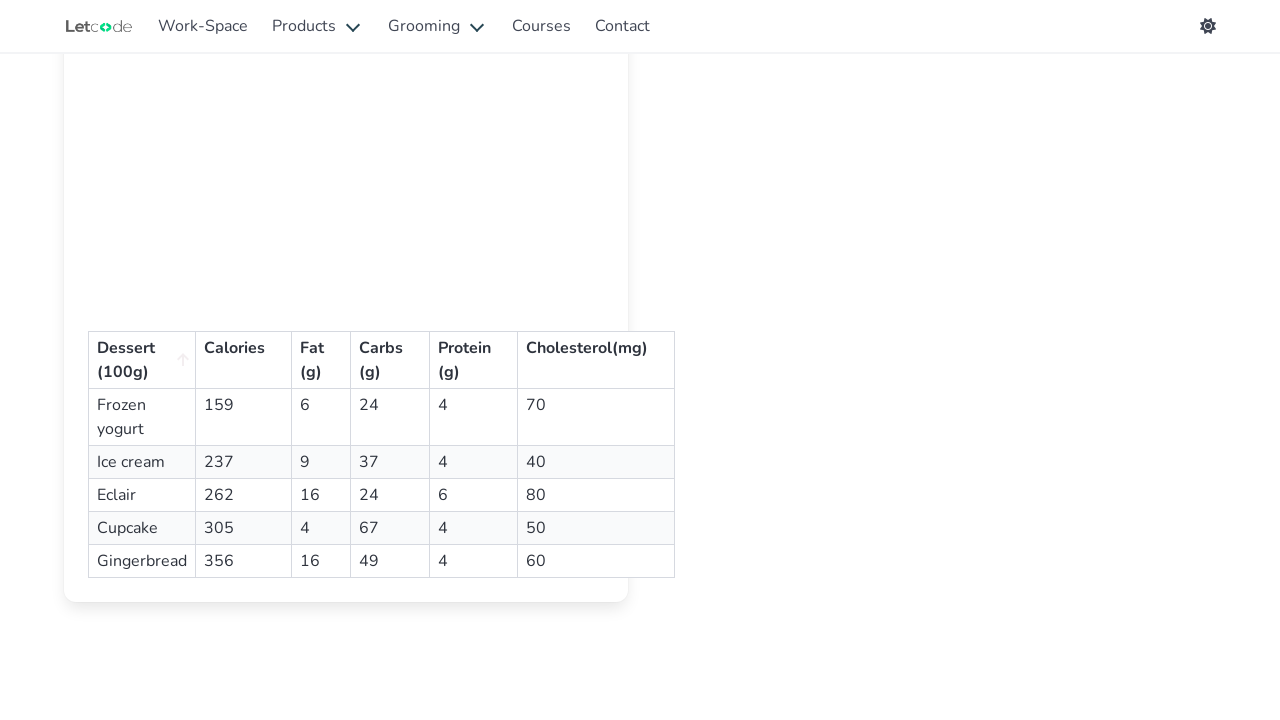

Verified sorted table rows are present in the DOM
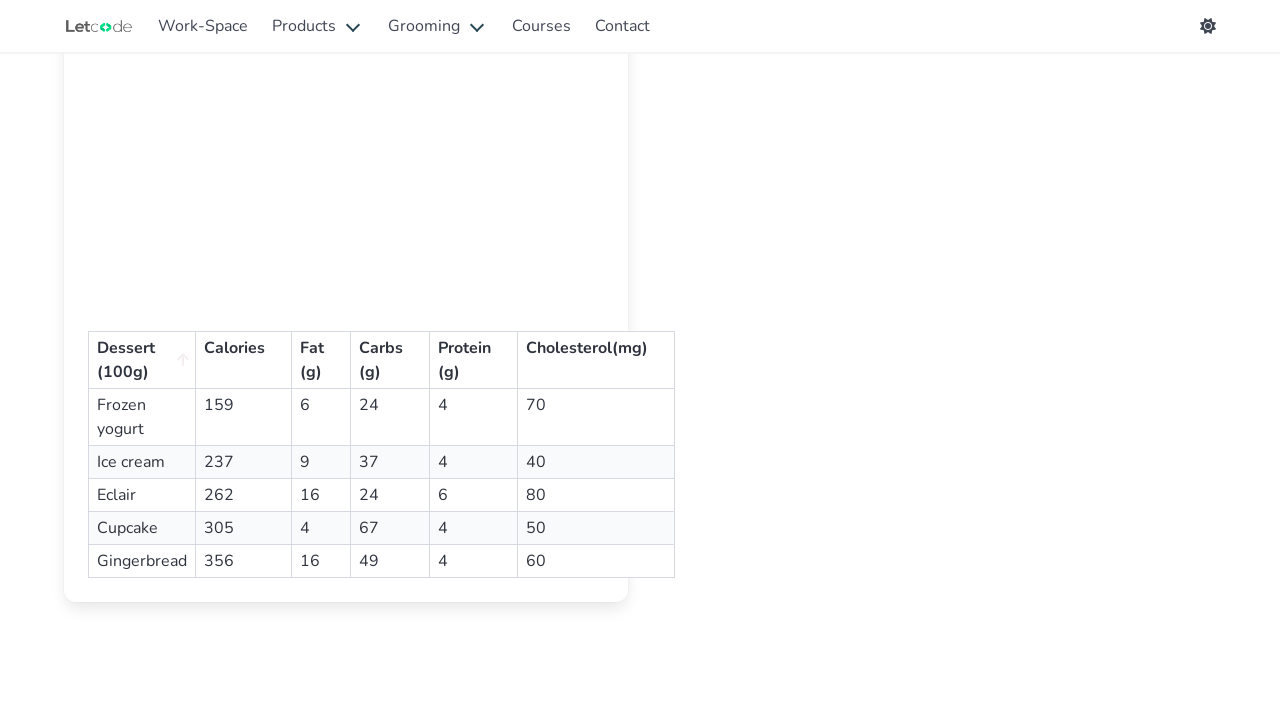

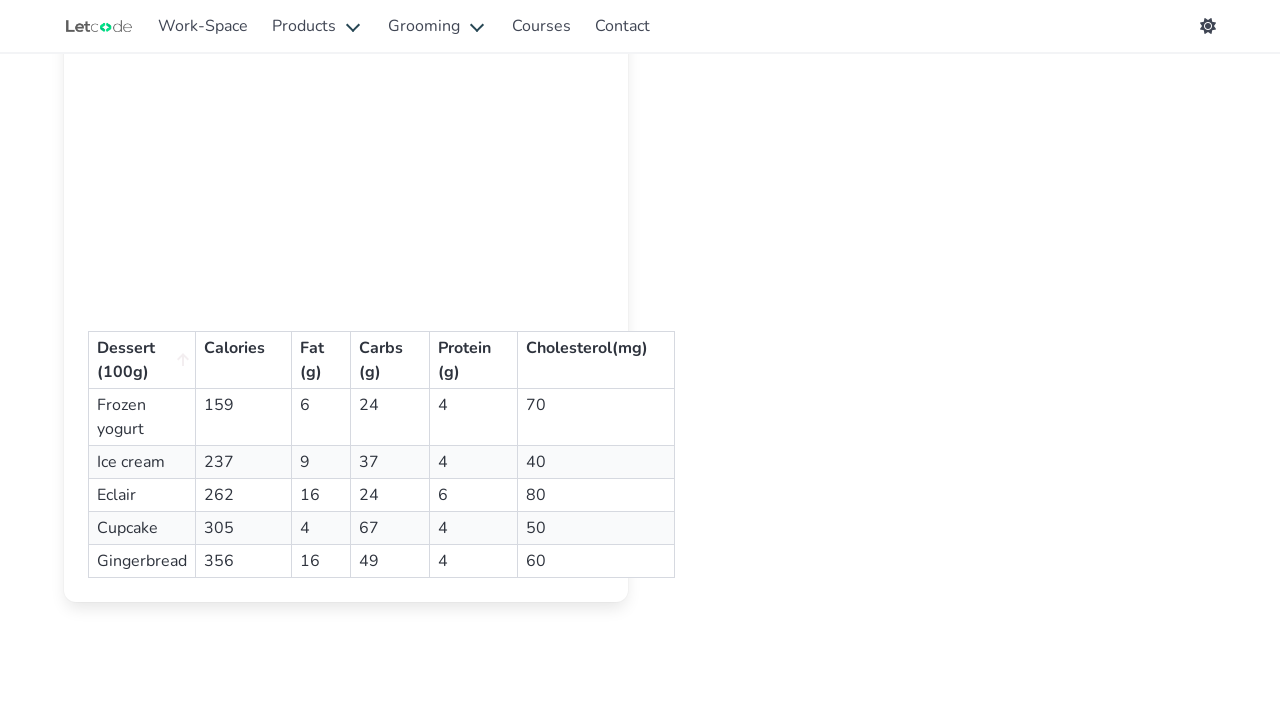